Tests file upload functionality by selecting a file and submitting the upload form, then verifying the success message is displayed.

Starting URL: https://the-internet.herokuapp.com/upload

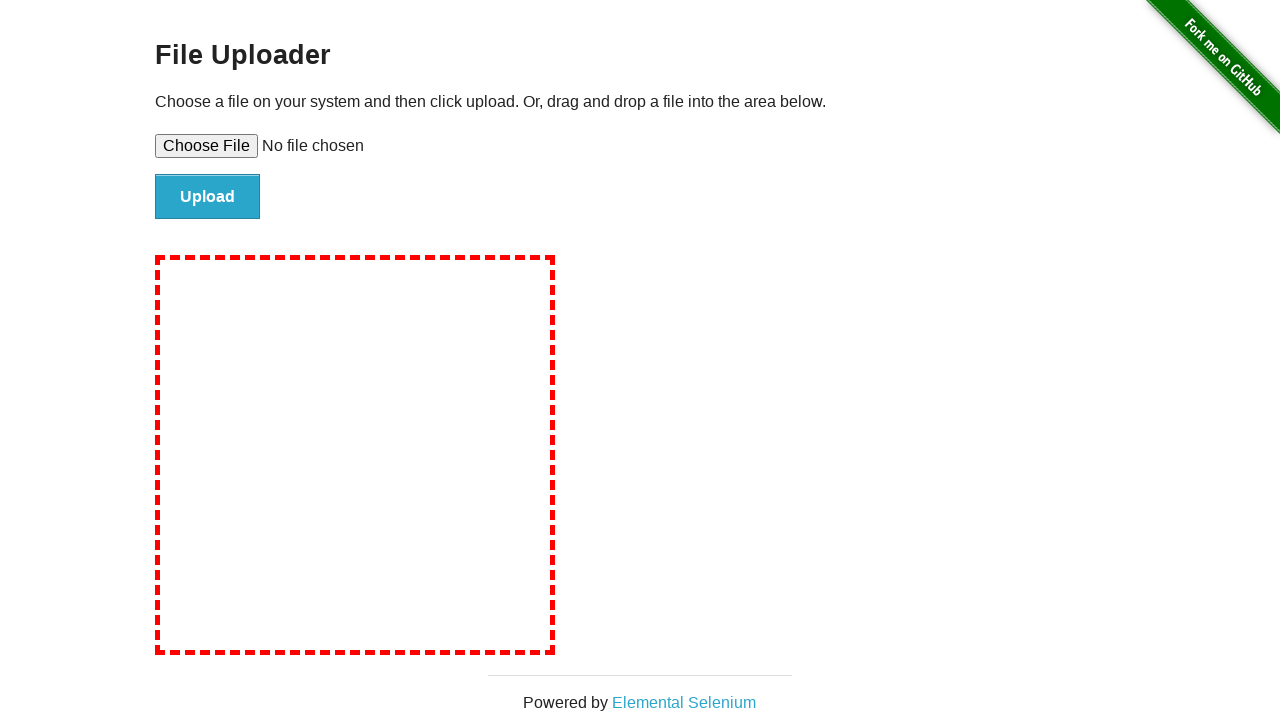

Verified page title contains 'The Internet'
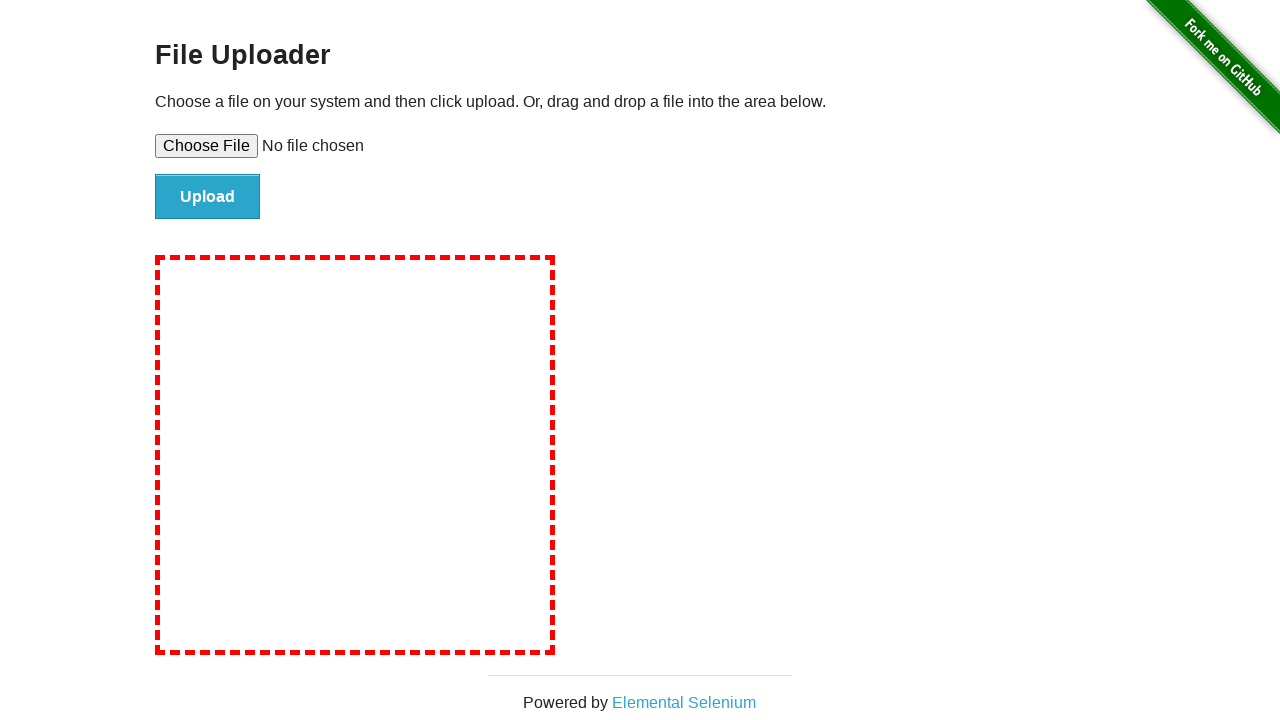

Created temporary test file
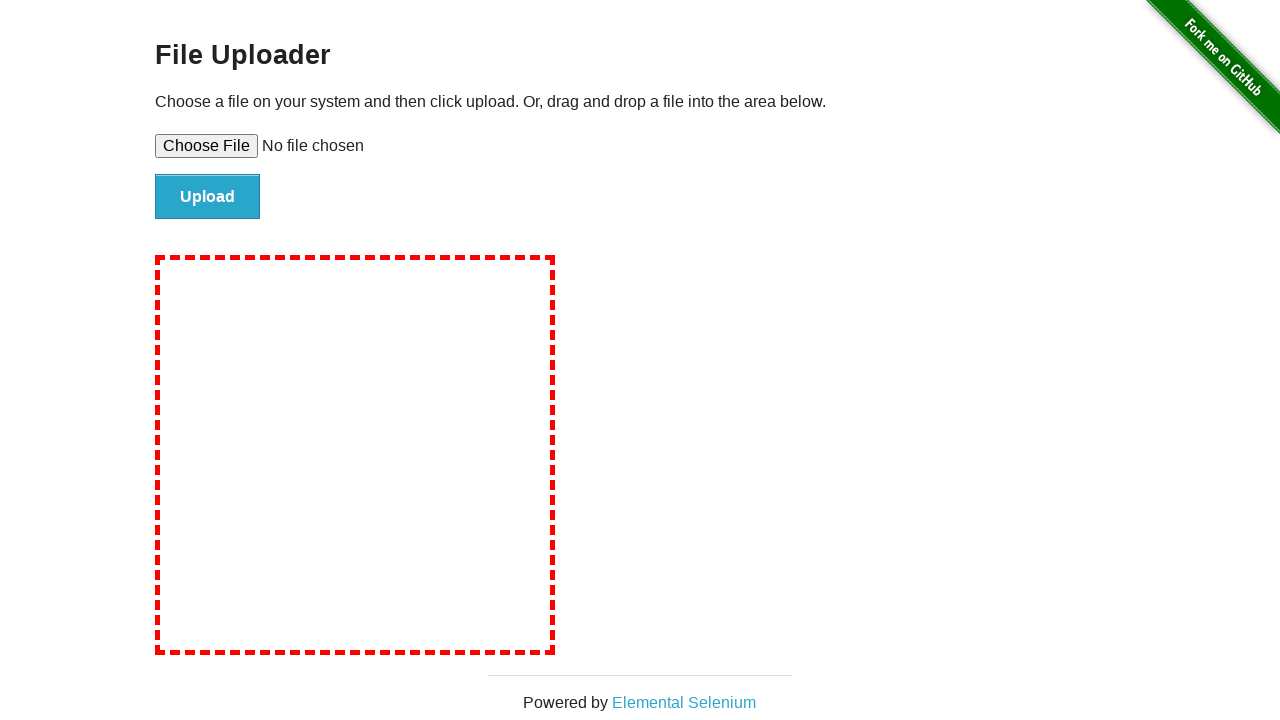

Selected test file for upload
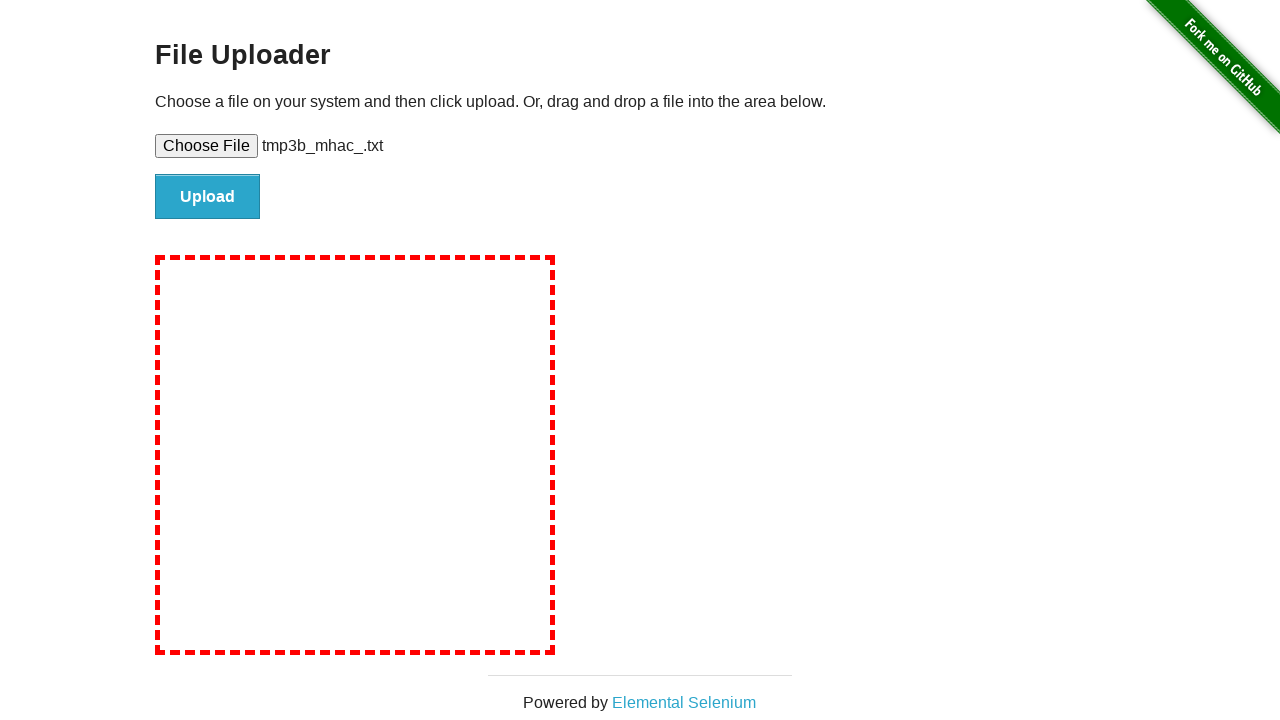

Clicked file submit button at (208, 197) on #file-submit
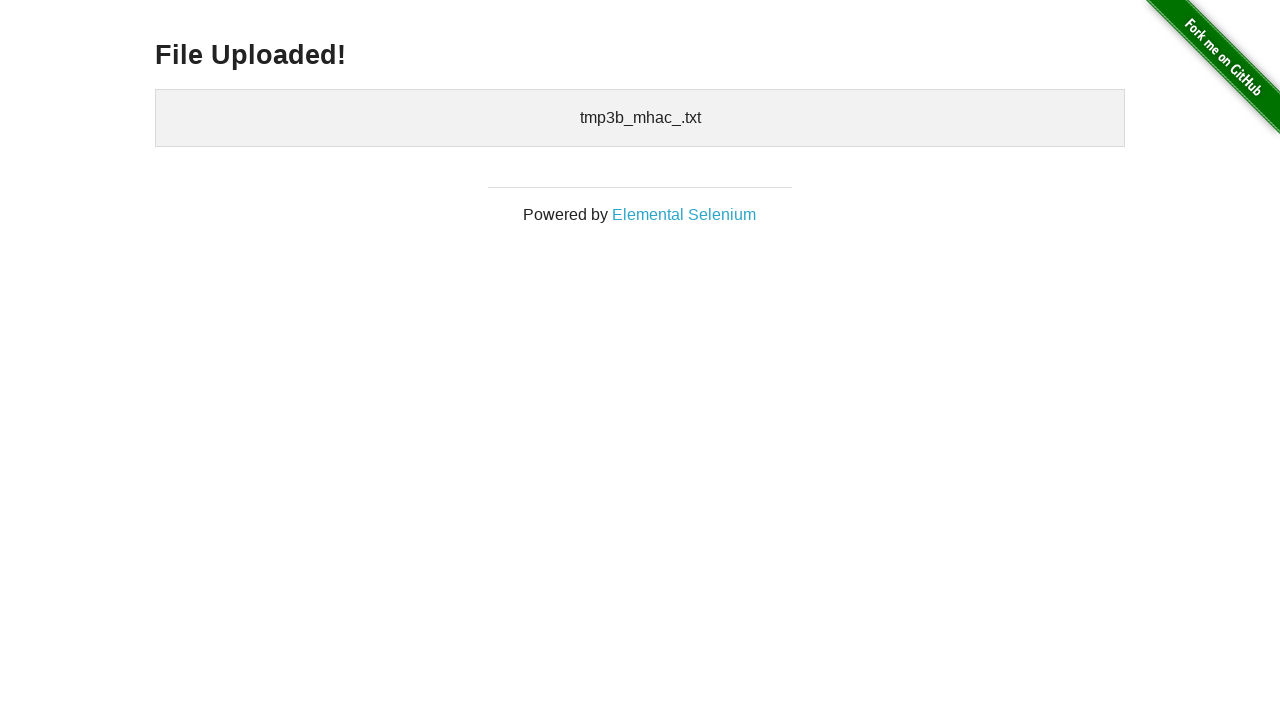

Success message element loaded
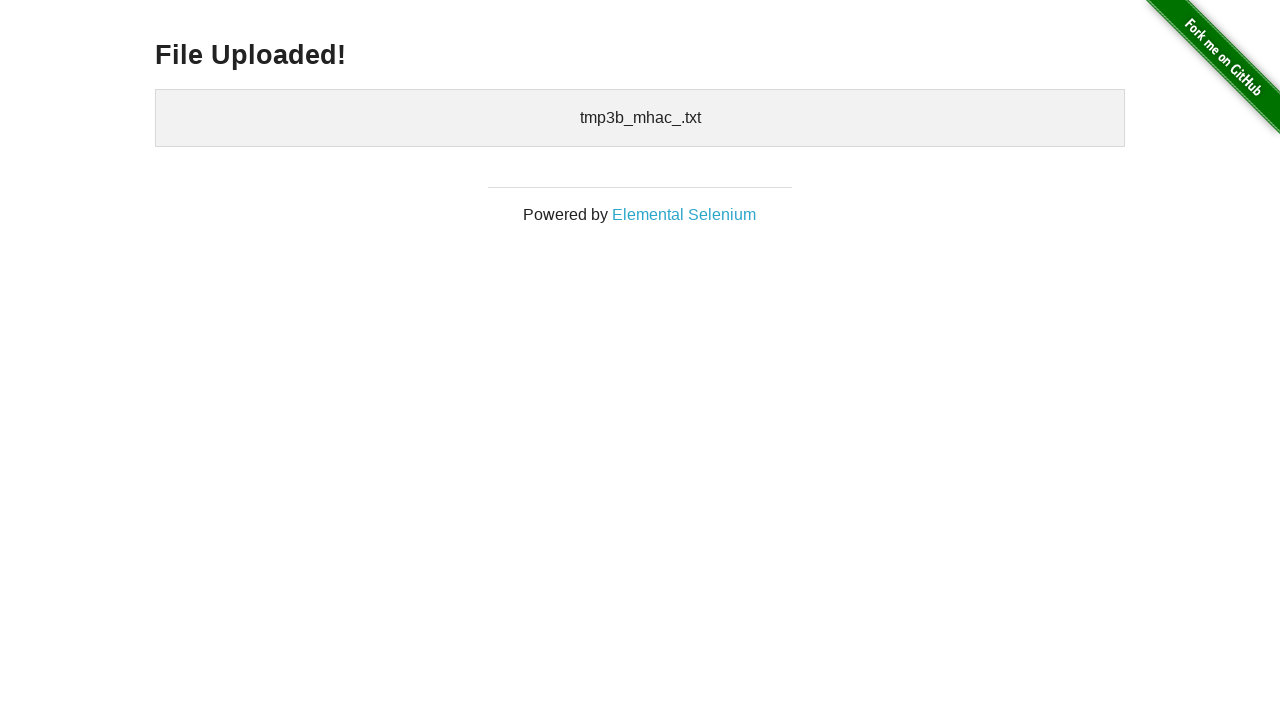

Retrieved success message text
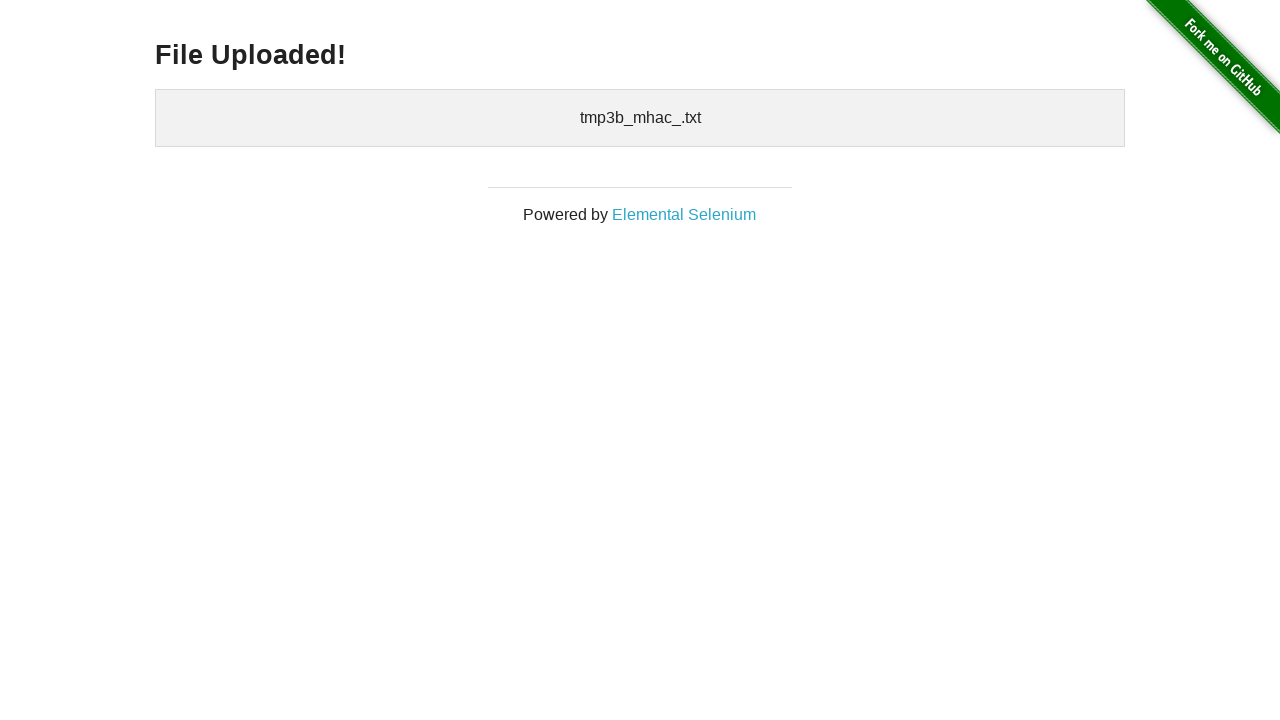

Verified 'File Uploaded!' message is displayed
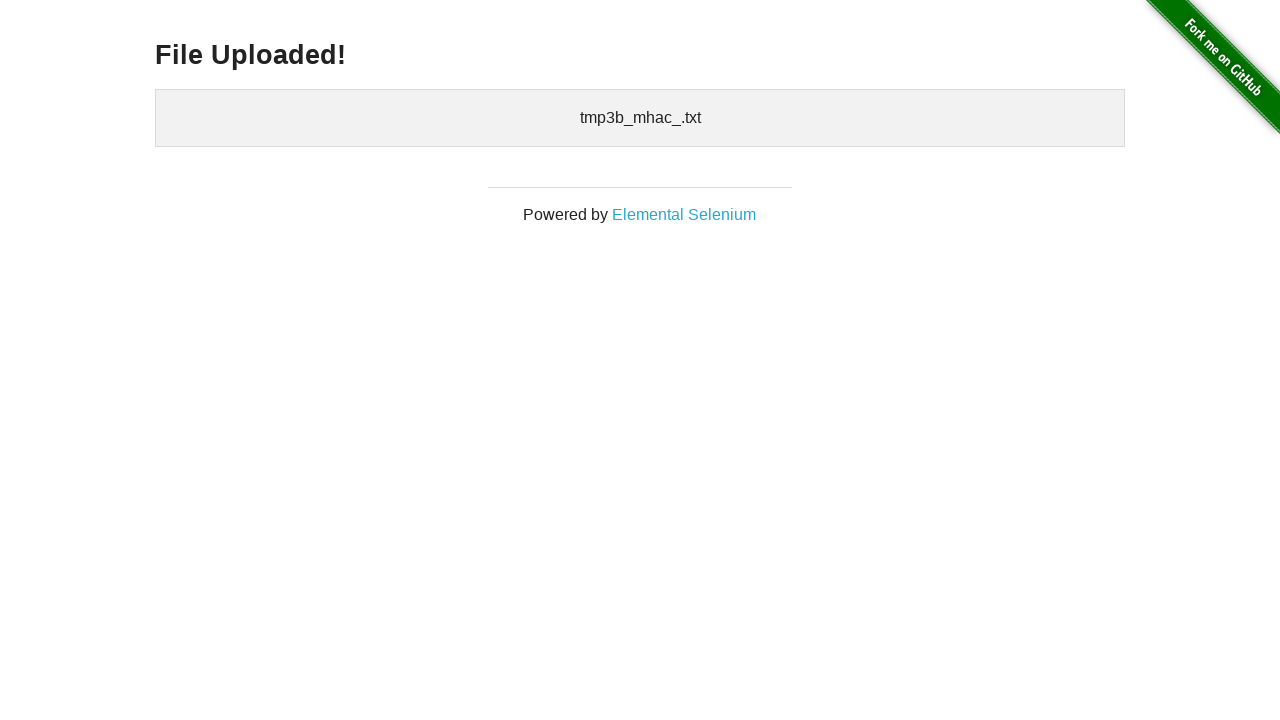

Cleaned up temporary test file
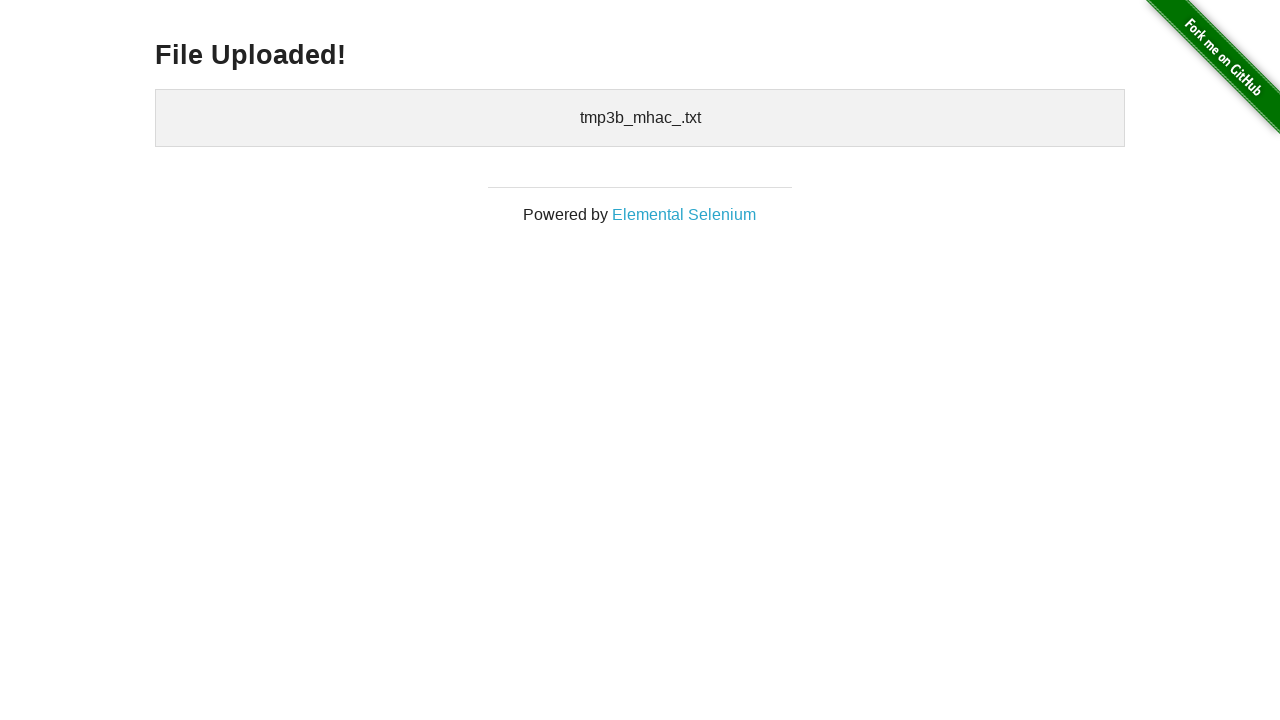

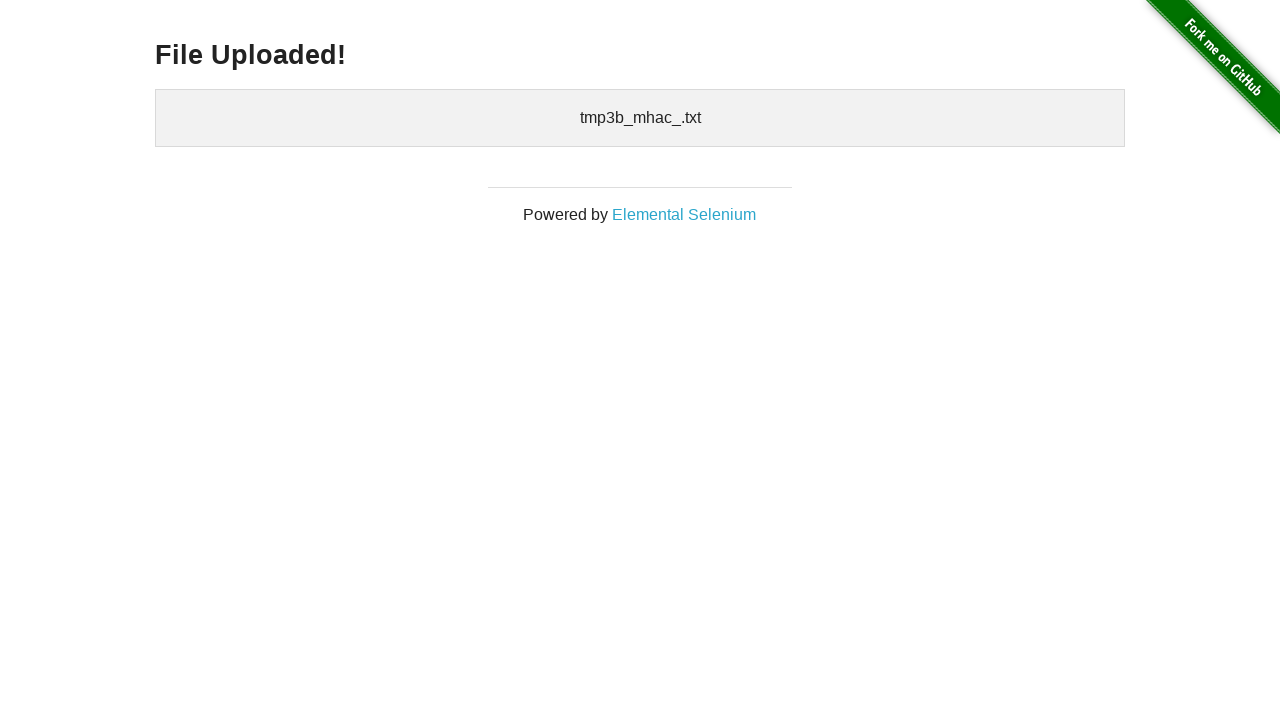